Navigates to the Pokeflix movies page to view available movie content

Starting URL: https://pokeflix.tv/movies

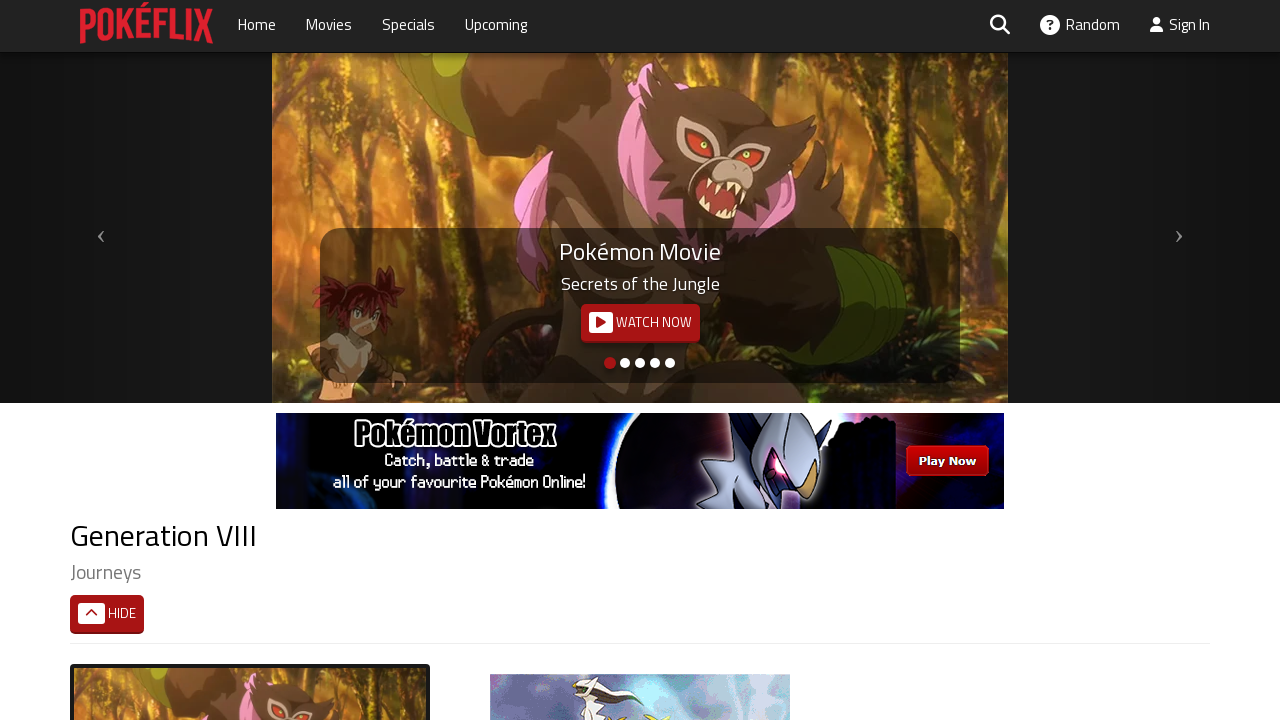

Navigated to Pokeflix movies page and waited for DOM to be fully loaded
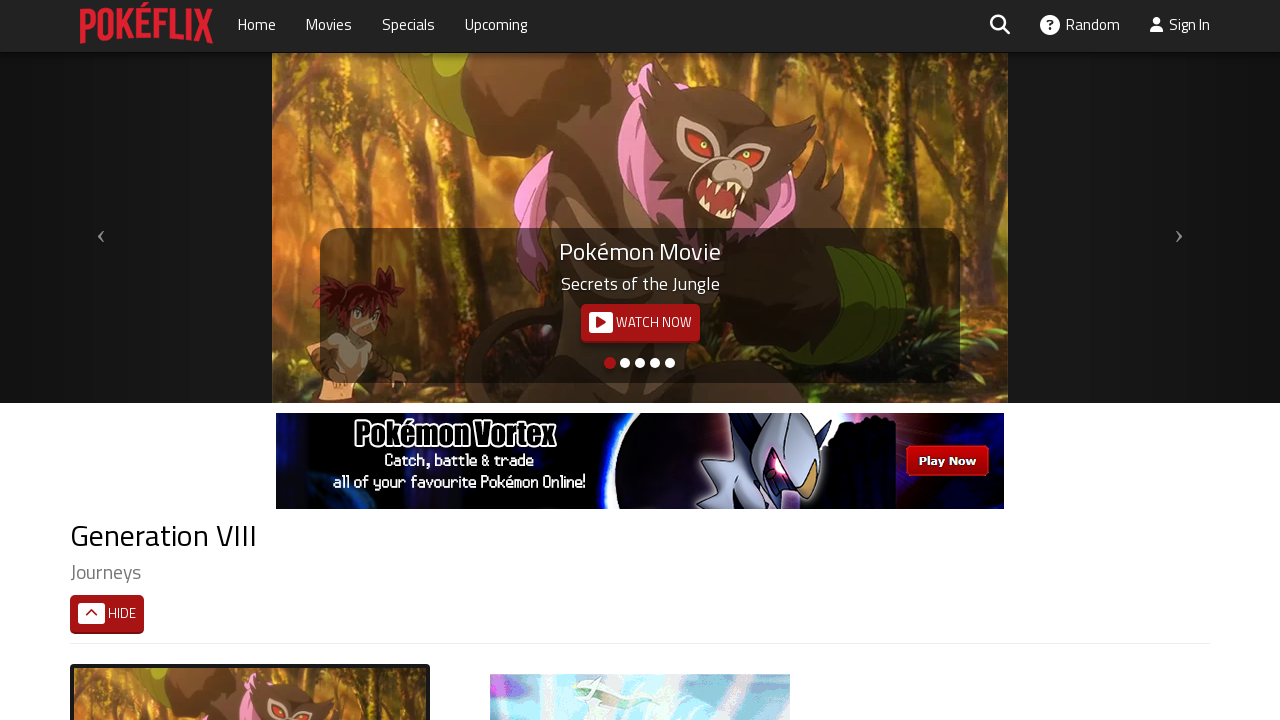

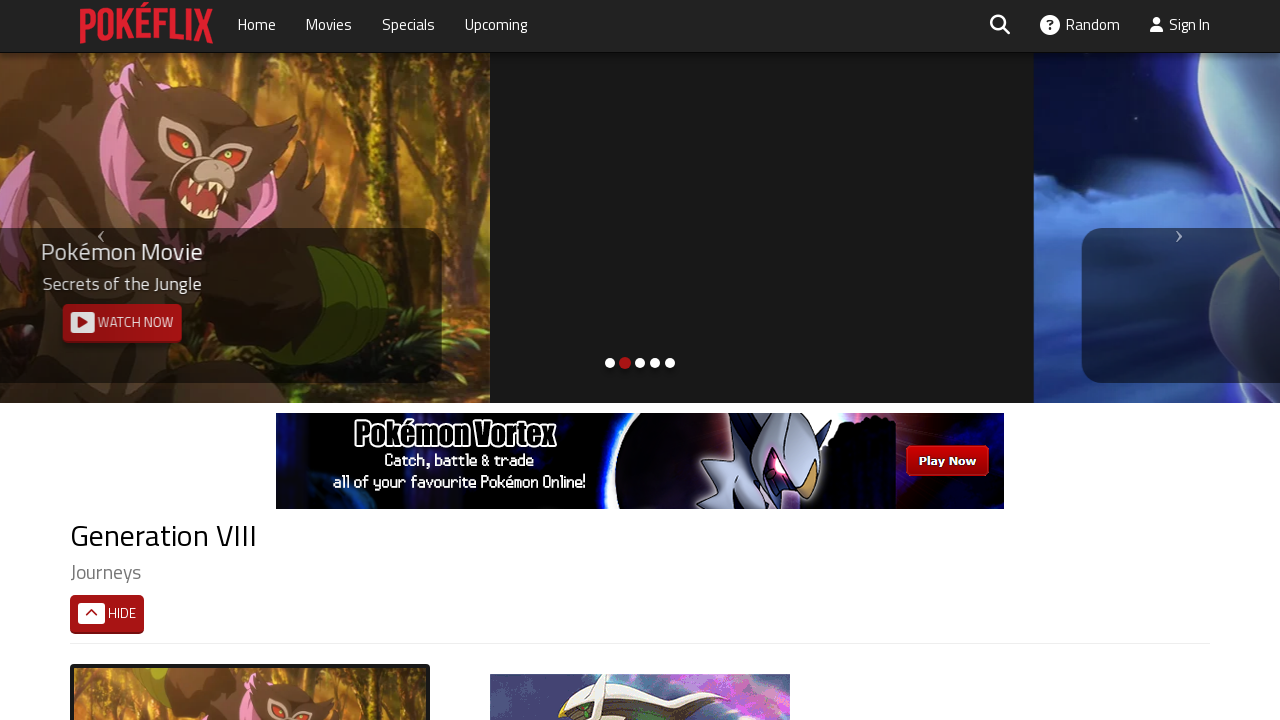